Tests validation error for product name with only one character (minimum is 2 characters).

Starting URL: https://commitquality.com/add-product

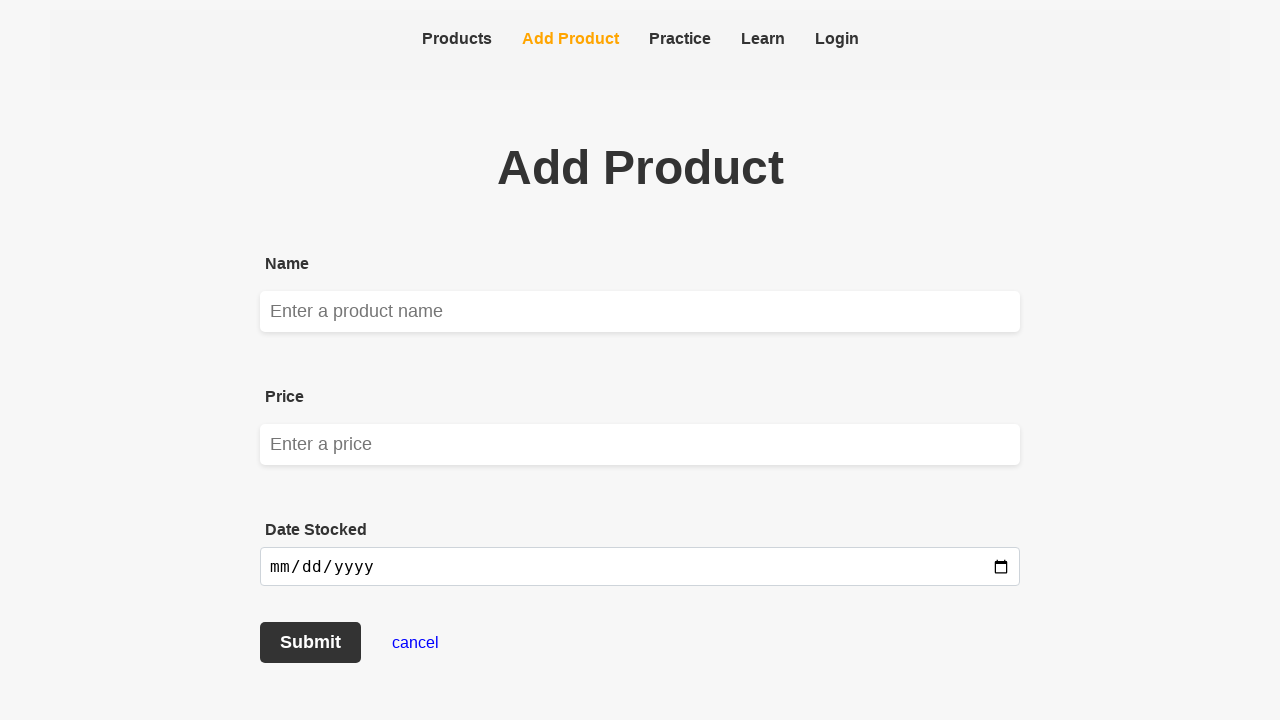

Filled product name field with single character 'X' on input[name="name"], input#name, [data-testid="name"]
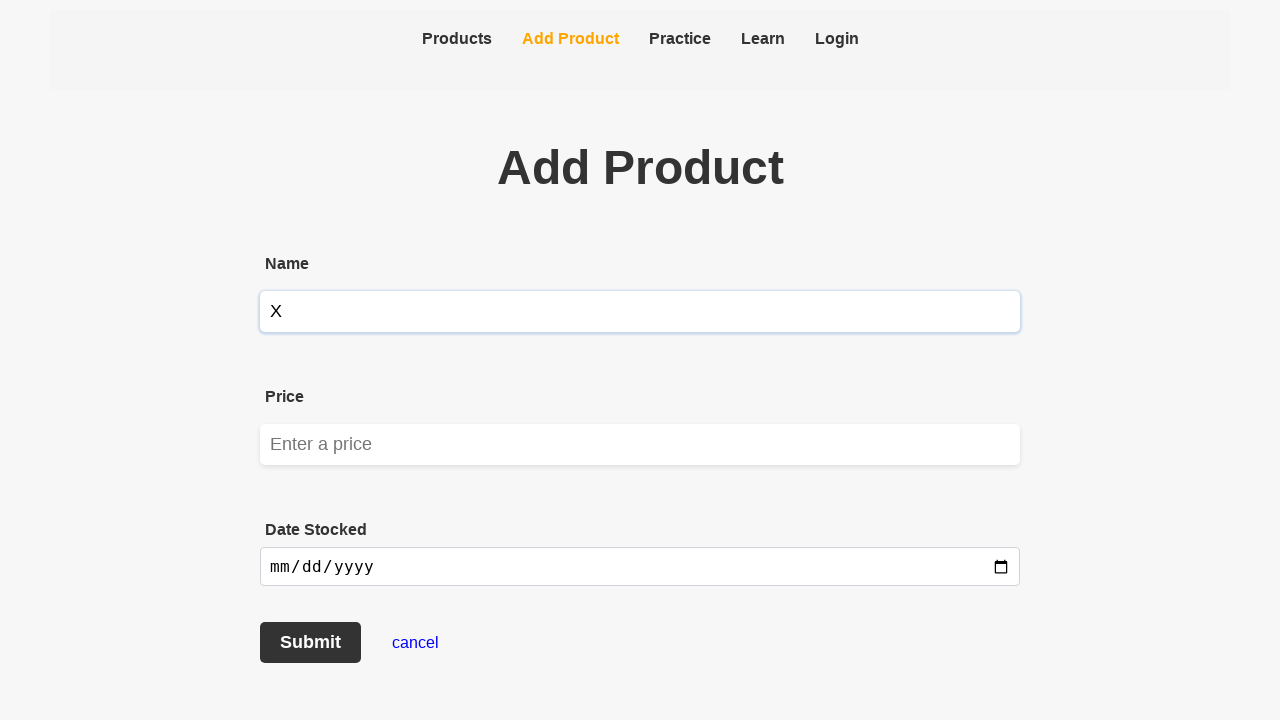

Filled product price field with '59.99' on input[name="price"], input#price, [data-testid="price"]
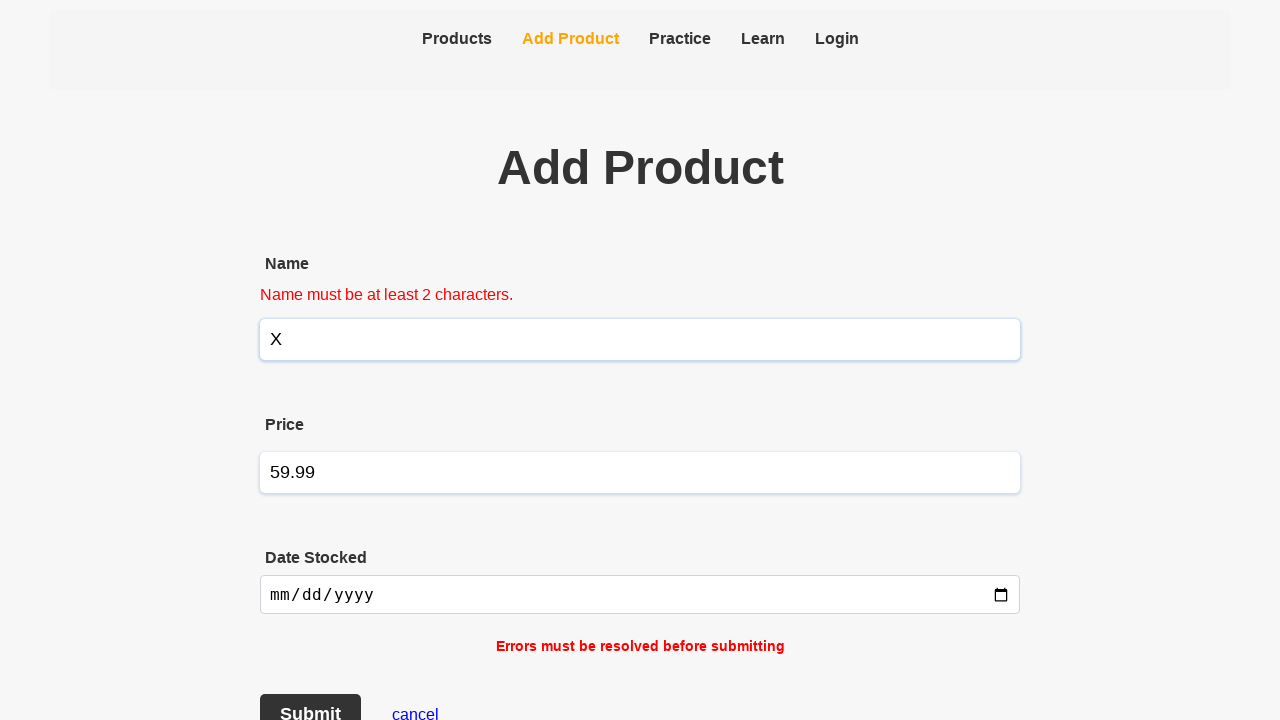

Filled date stocked field with '2024-02-20' on input[name="date"], input#date, input[type="date"], [data-testid="date"]
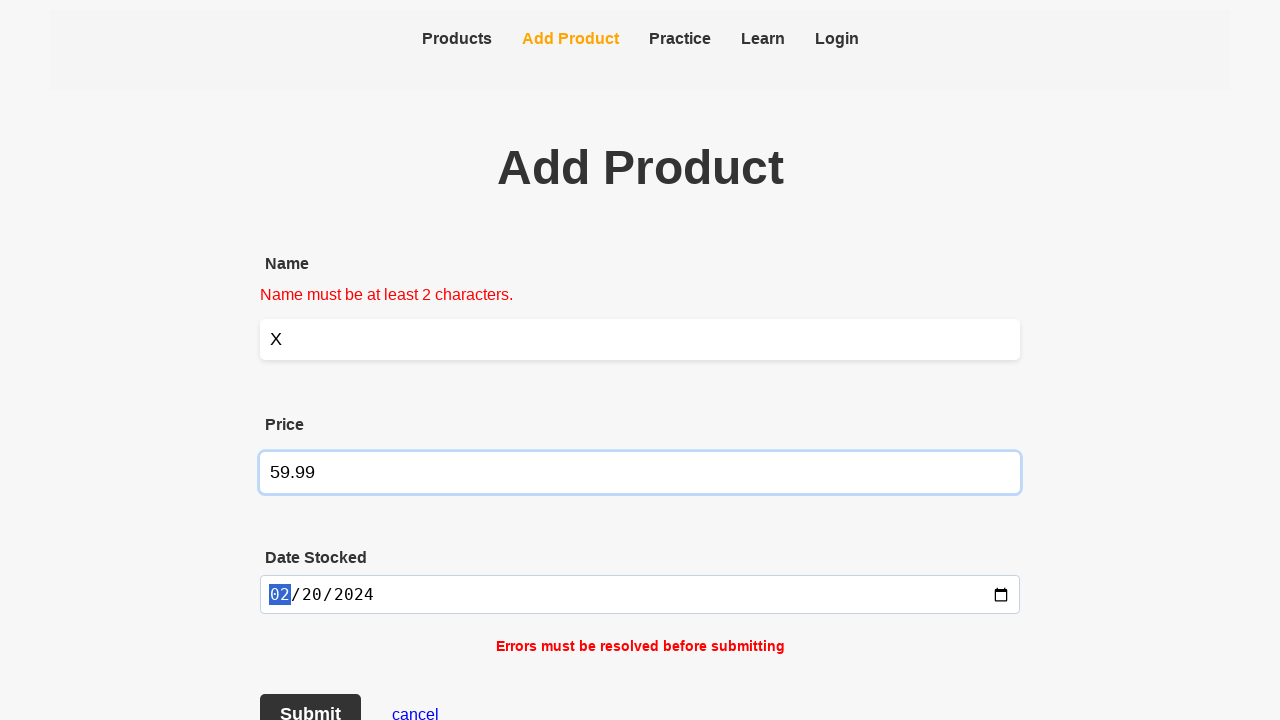

Clicked submit button to add product at (310, 700) on button[type="submit"], input[type="submit"], button:has-text("Submit"), button:h
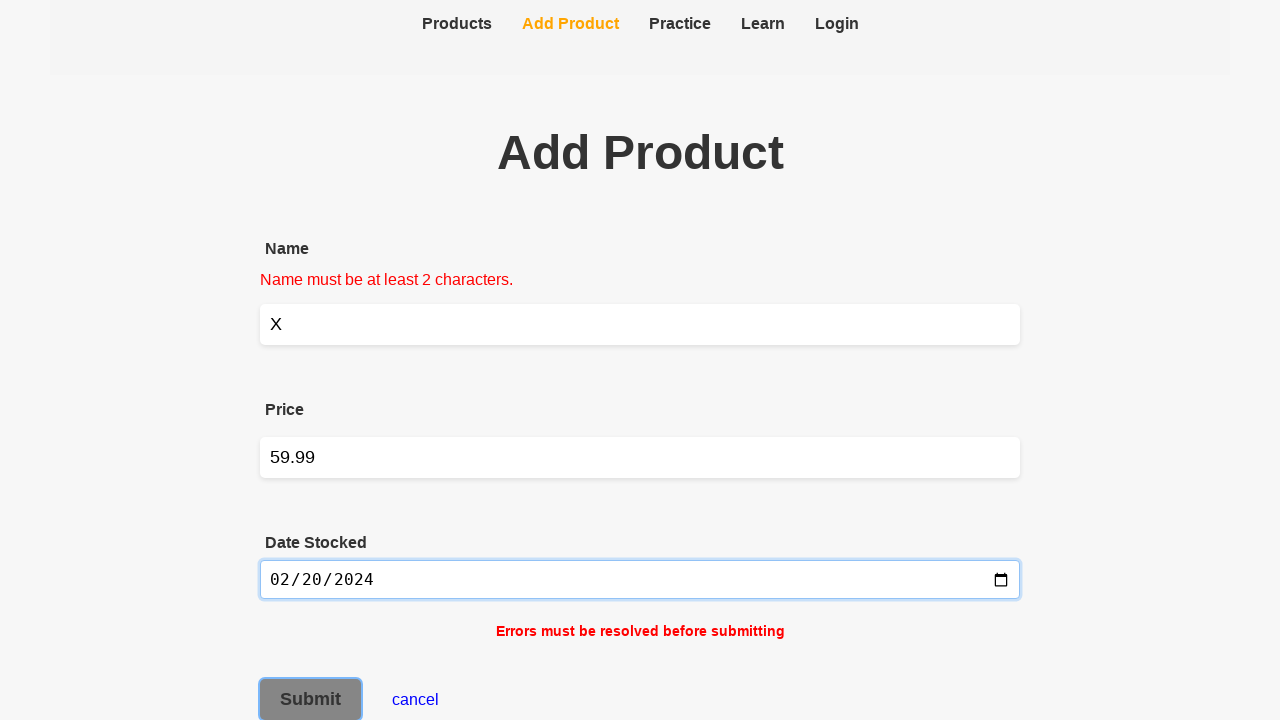

Validation error message appeared: 'Name must be at least 2 characters'
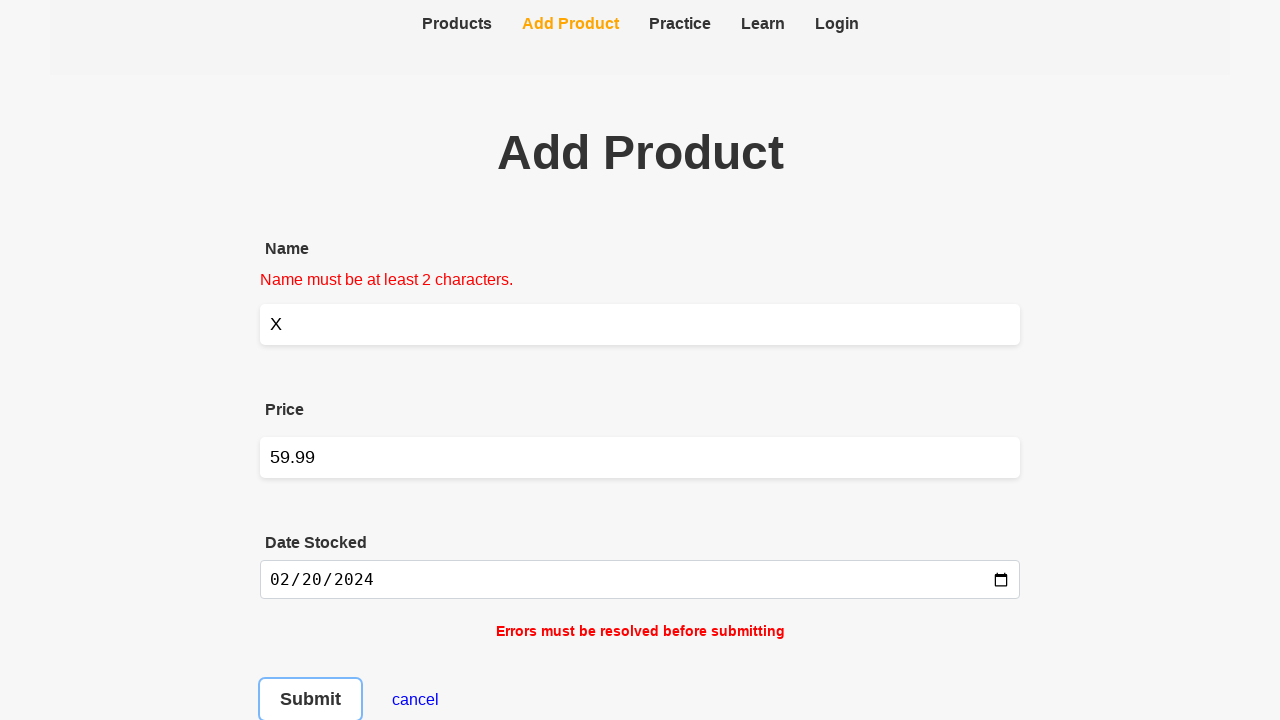

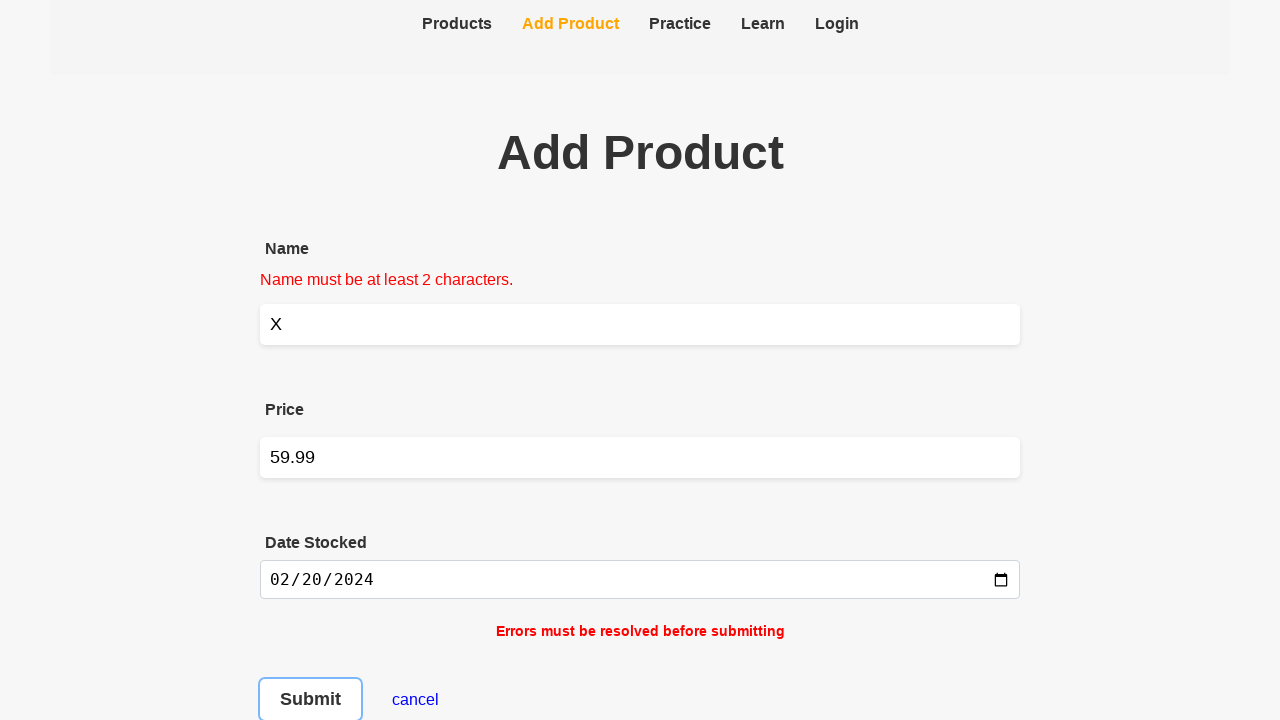